Tests multi-window browser functionality by opening a new window, navigating to a second site, extracting course name text, then switching back to the parent window and filling a form field with the extracted text.

Starting URL: https://rahulshettyacademy.com/angularpractice/

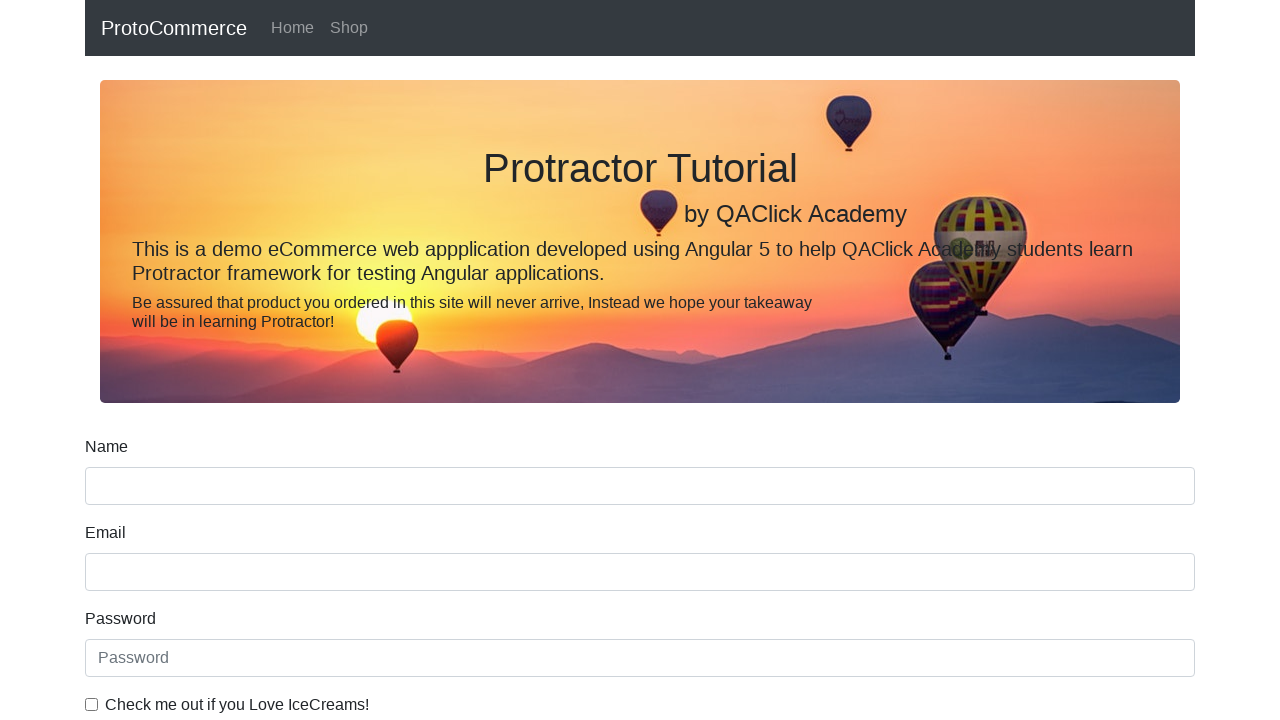

Opened a new browser window/tab
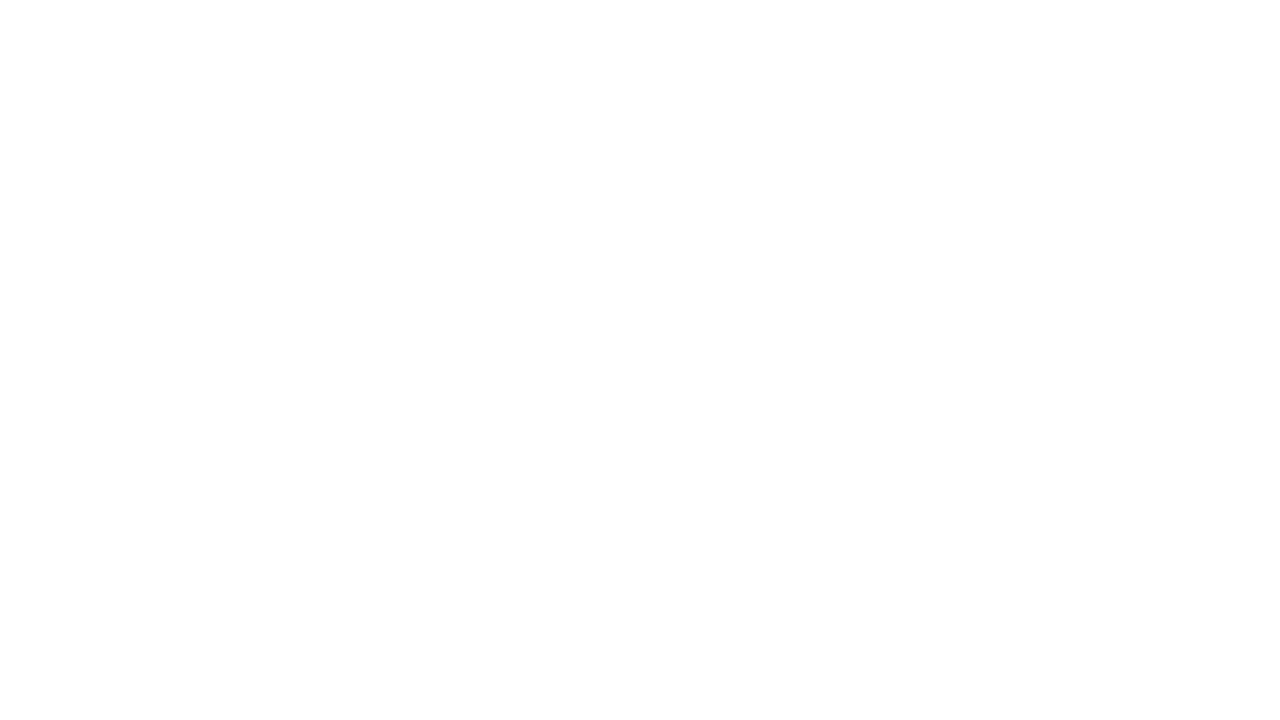

Navigated new window to https://rahulshettyacademy.com/
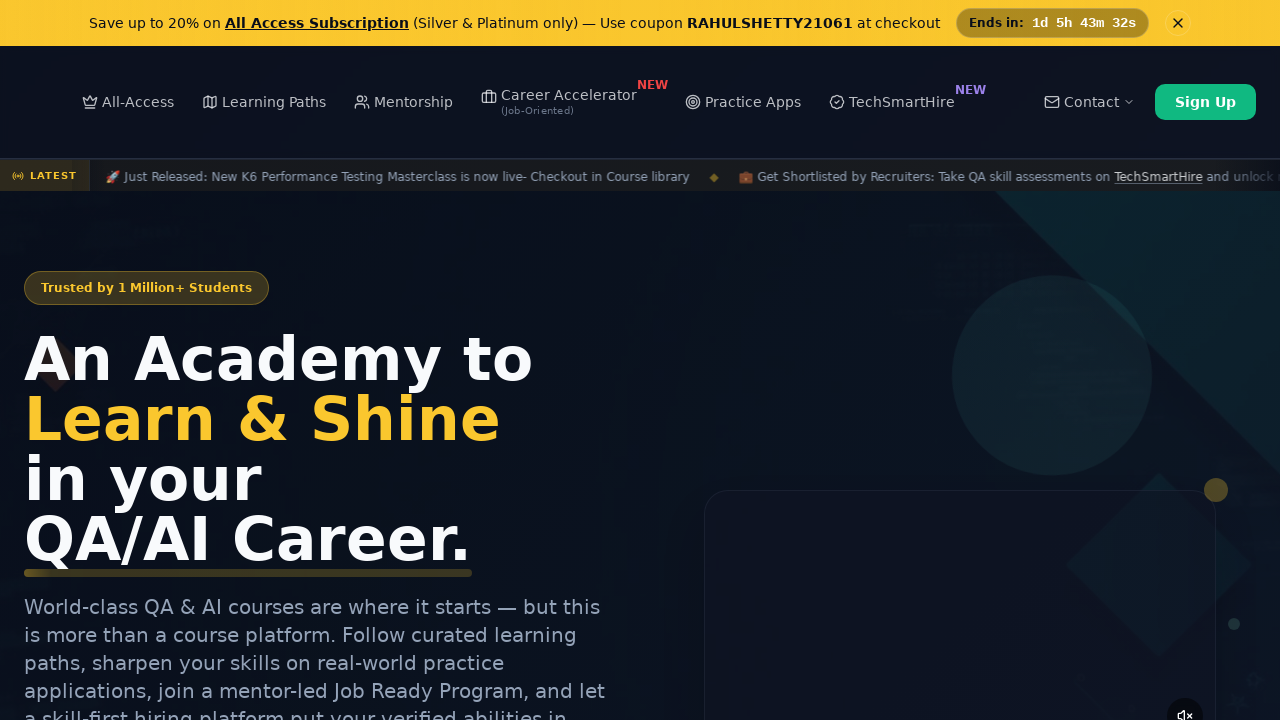

Course links loaded in new window
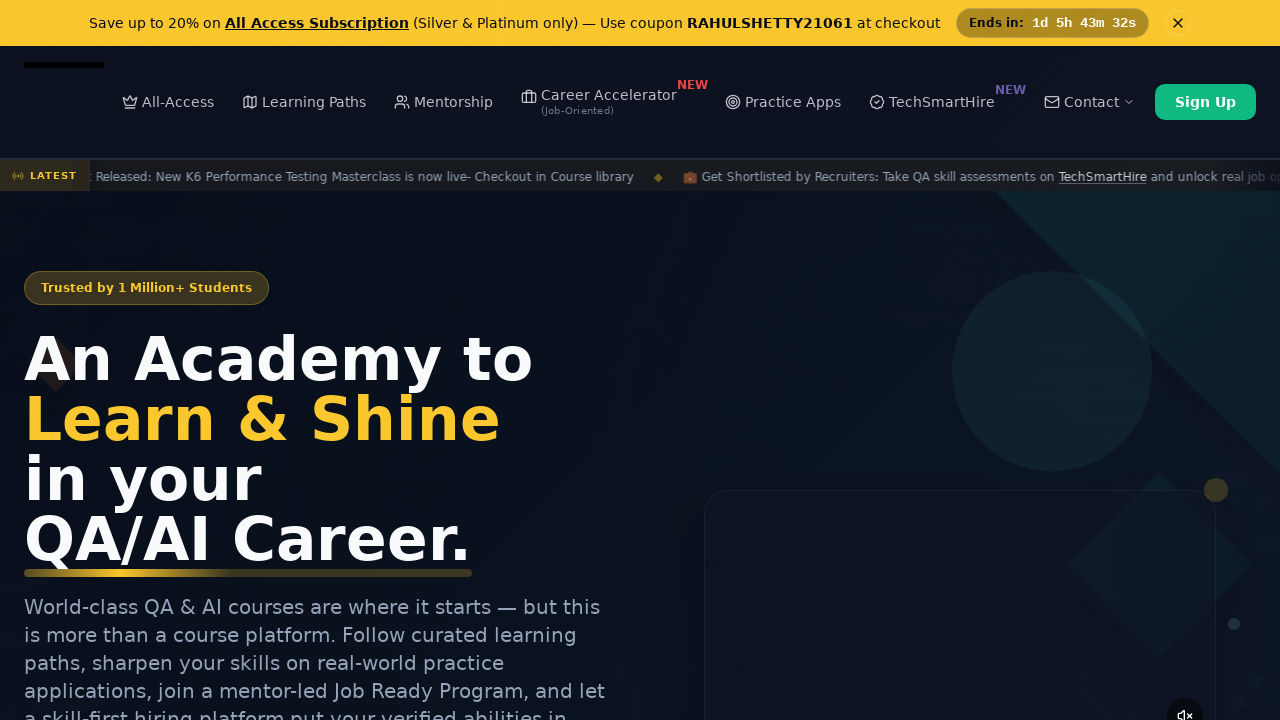

Located all course links in new window
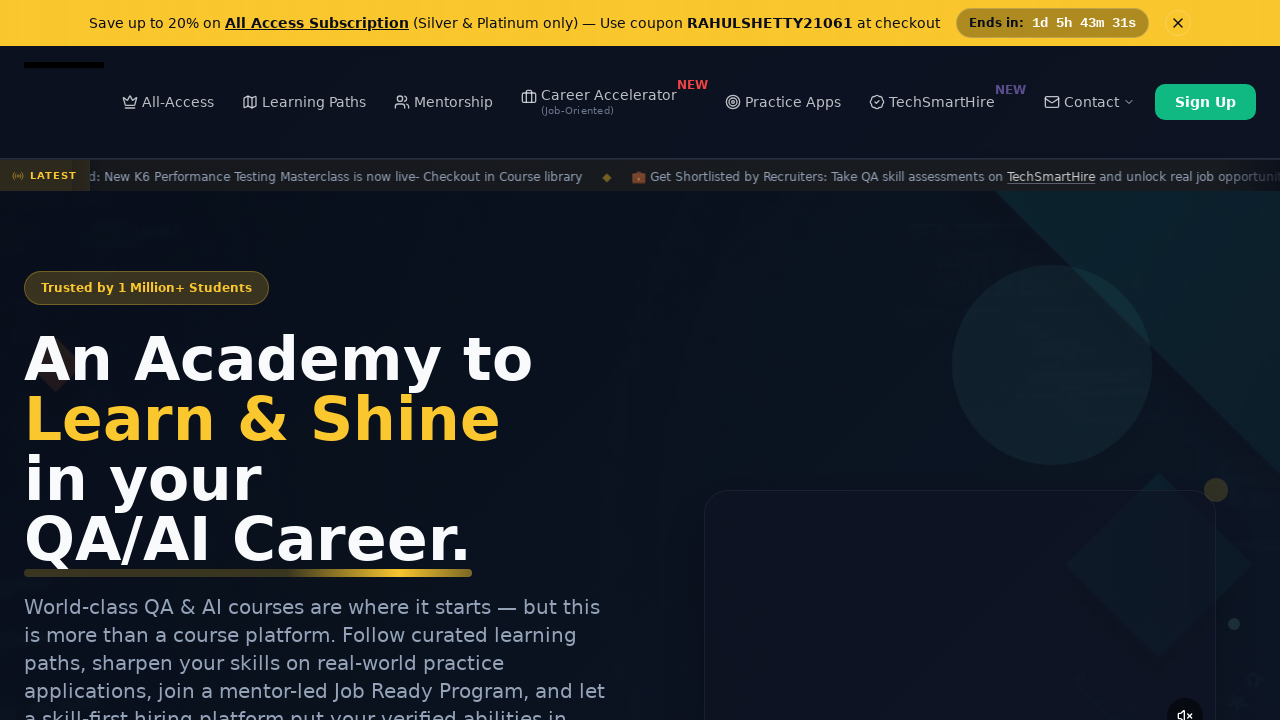

Extracted course name text: 'Playwright Testing'
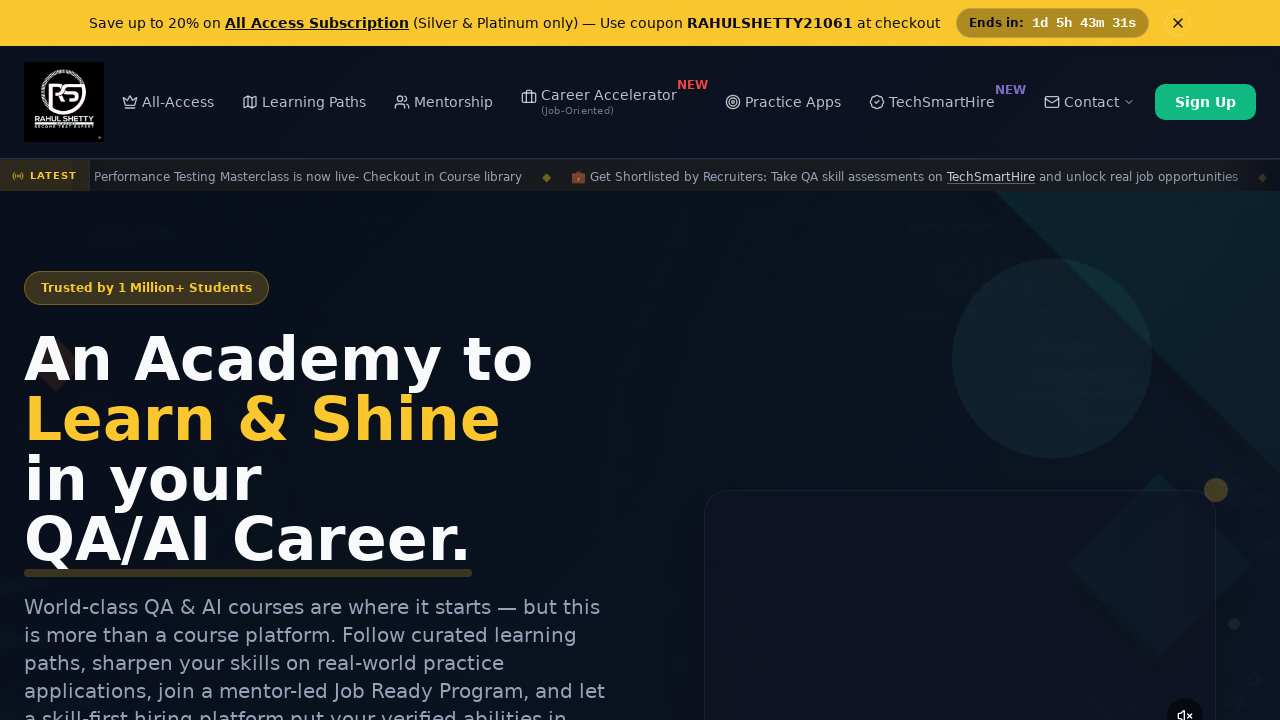

Switched back to parent window
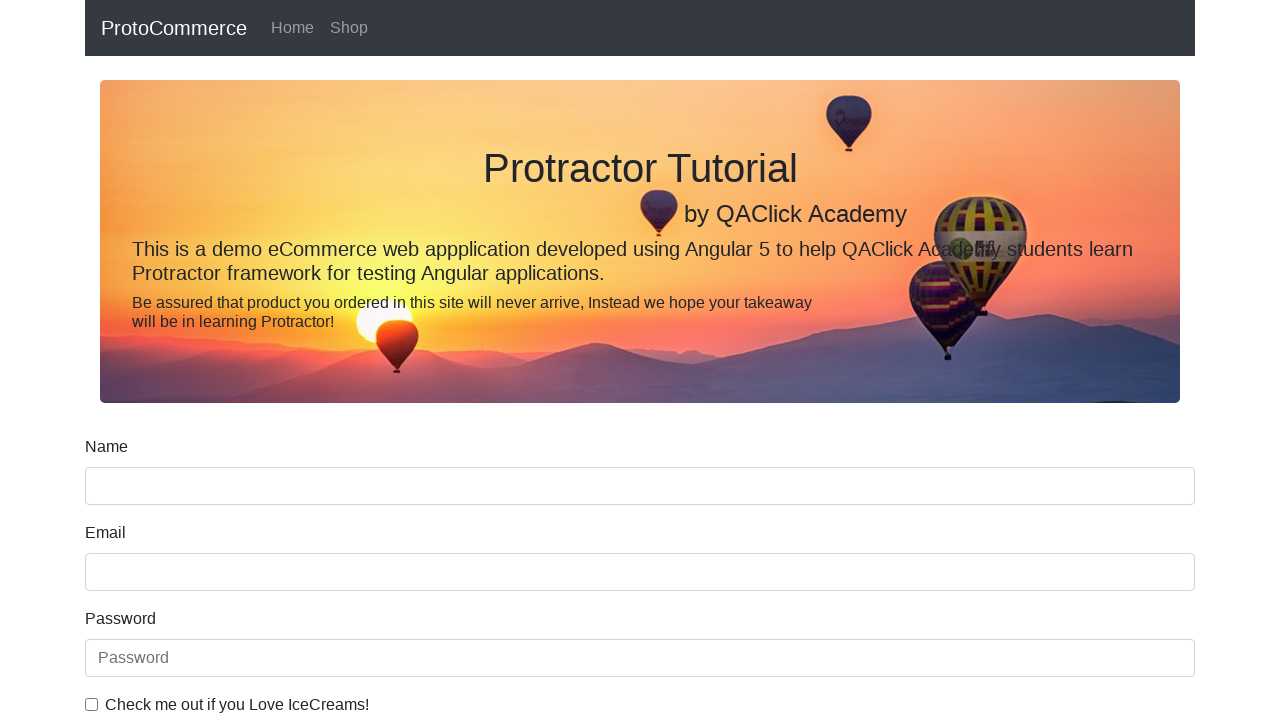

Filled name field with extracted course name: 'Playwright Testing' on input[name='name']
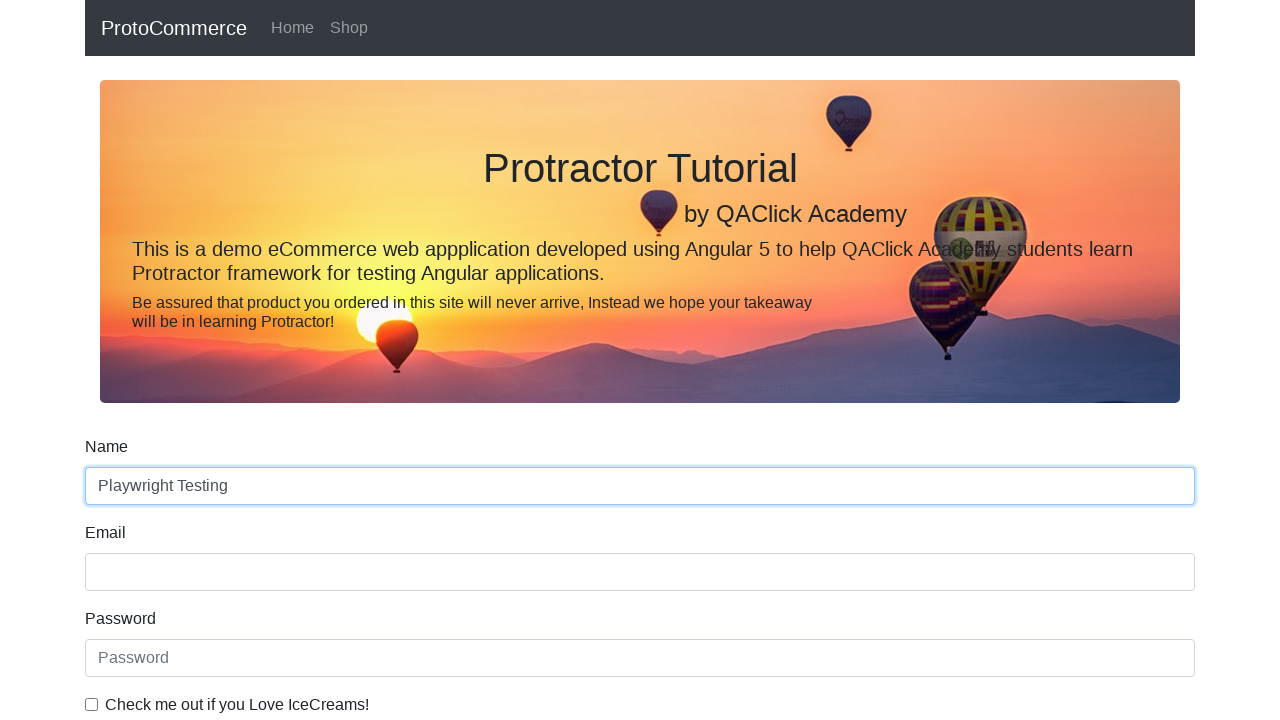

Closed the new window/tab
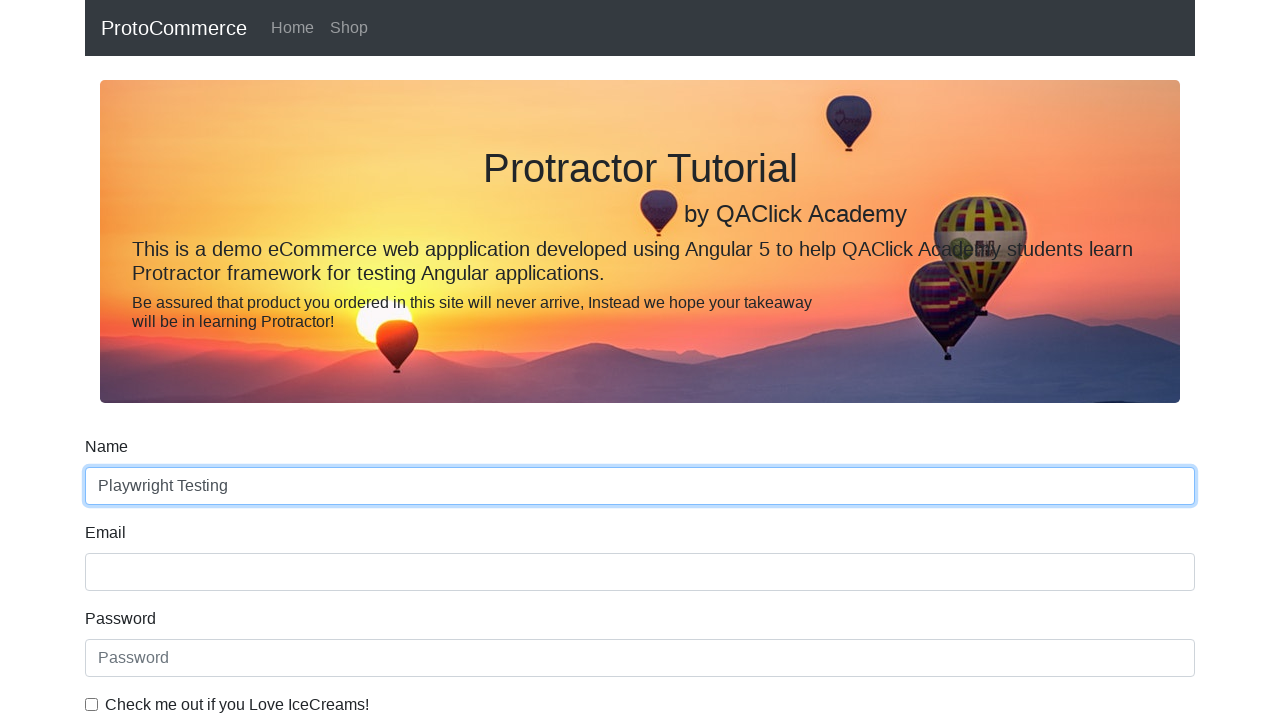

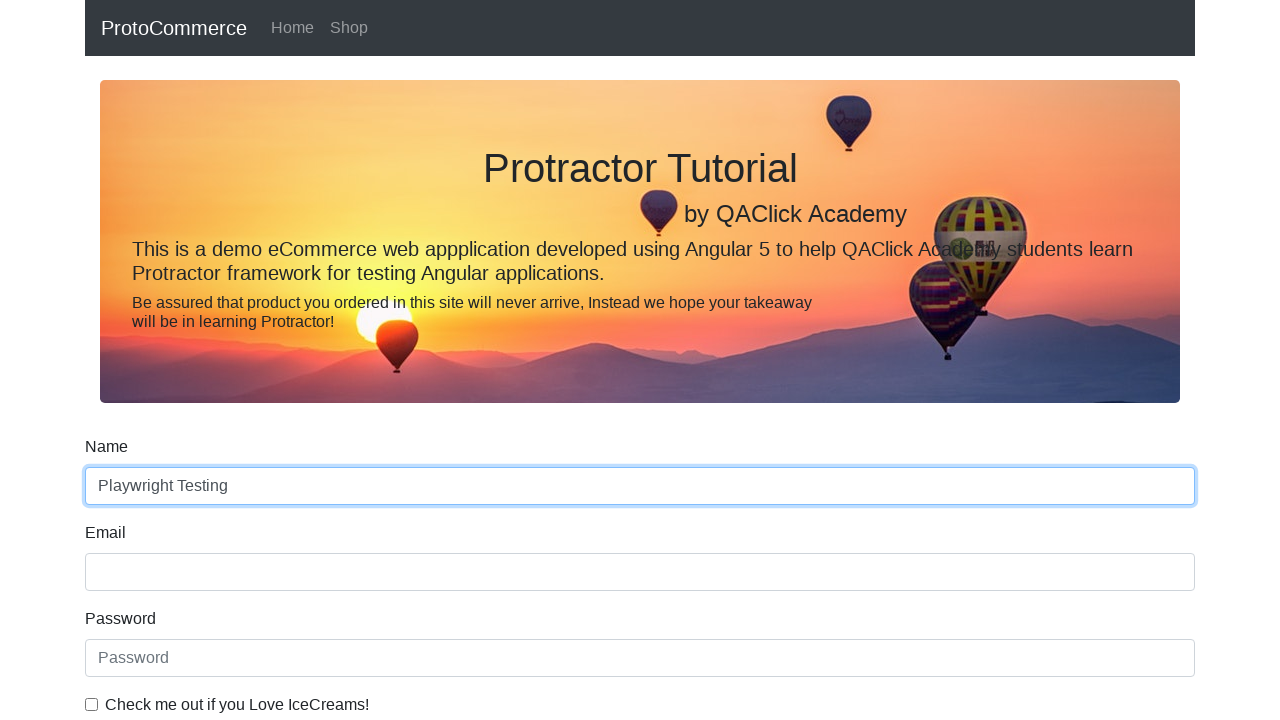